Tests add/remove elements functionality on Herokuapp by clicking add button multiple times, then deleting elements and handling stale element references

Starting URL: https://the-internet.herokuapp.com/

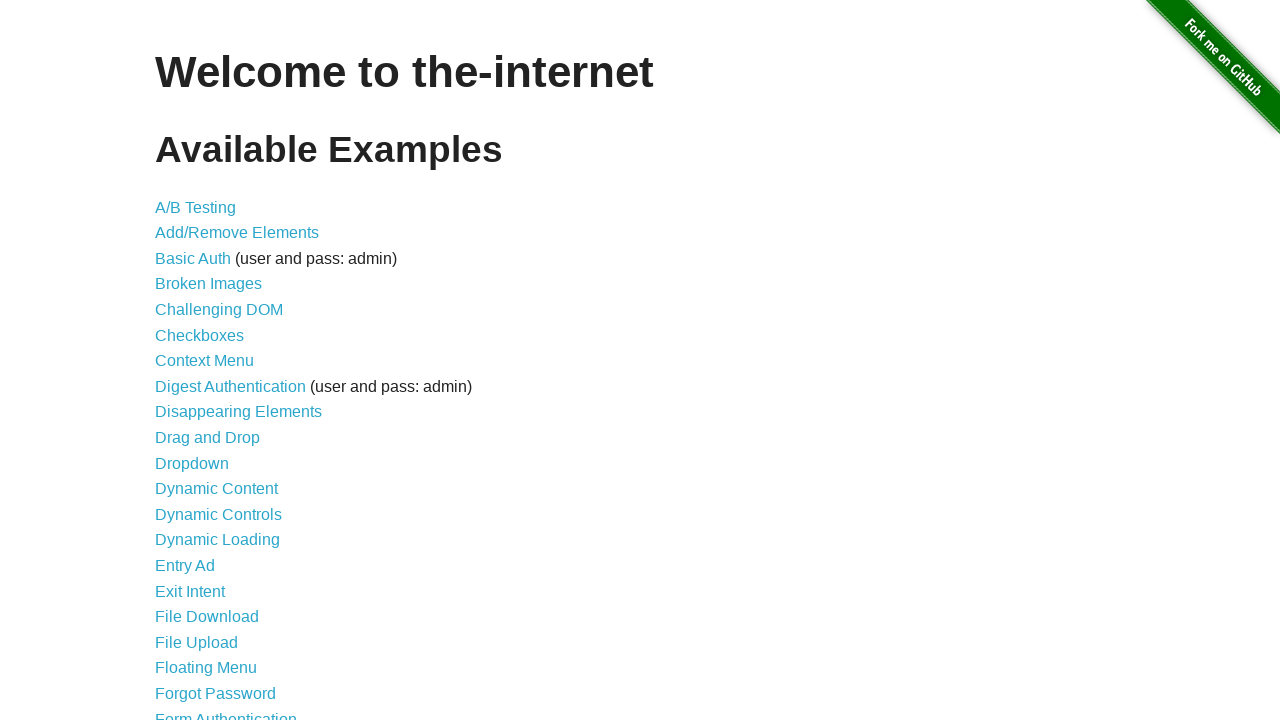

Clicked 'Add/Remove Elements' link at (237, 233) on xpath=//a[contains(text(), 'Add/Remove Elements')]
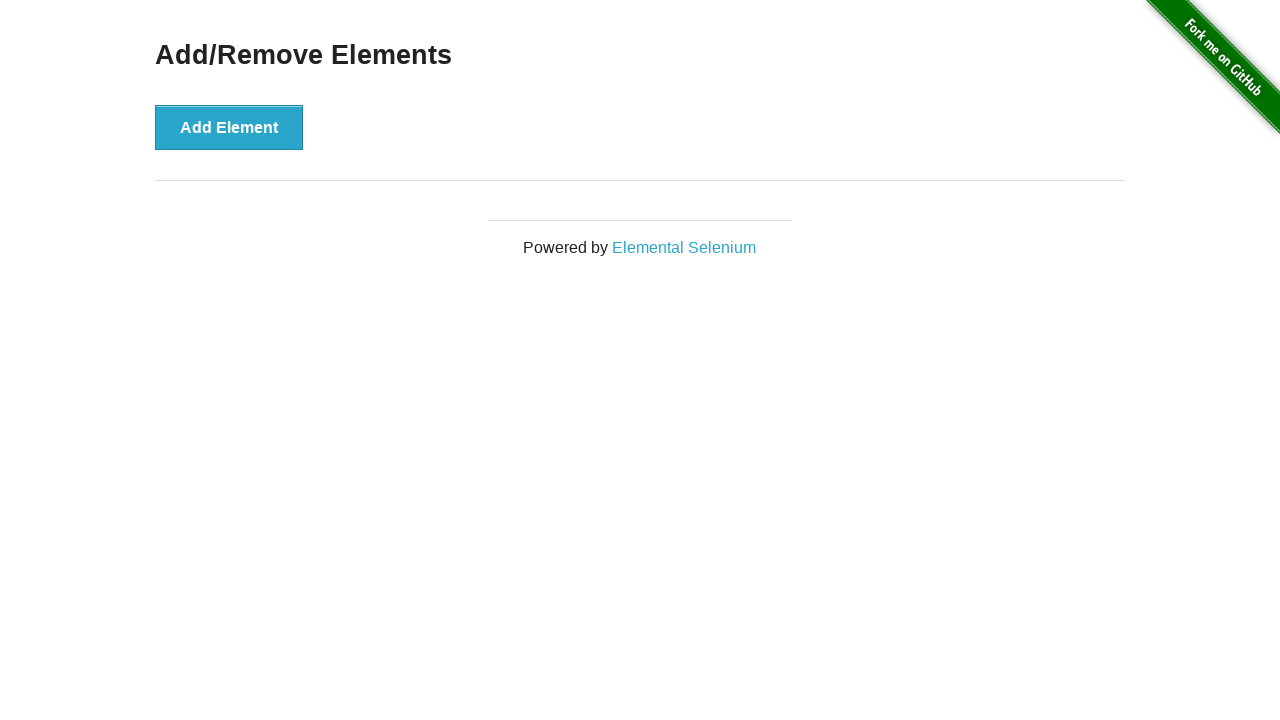

Clicked 'Add Element' button (1st time) at (229, 127) on xpath=//*[@id='content']/div/button
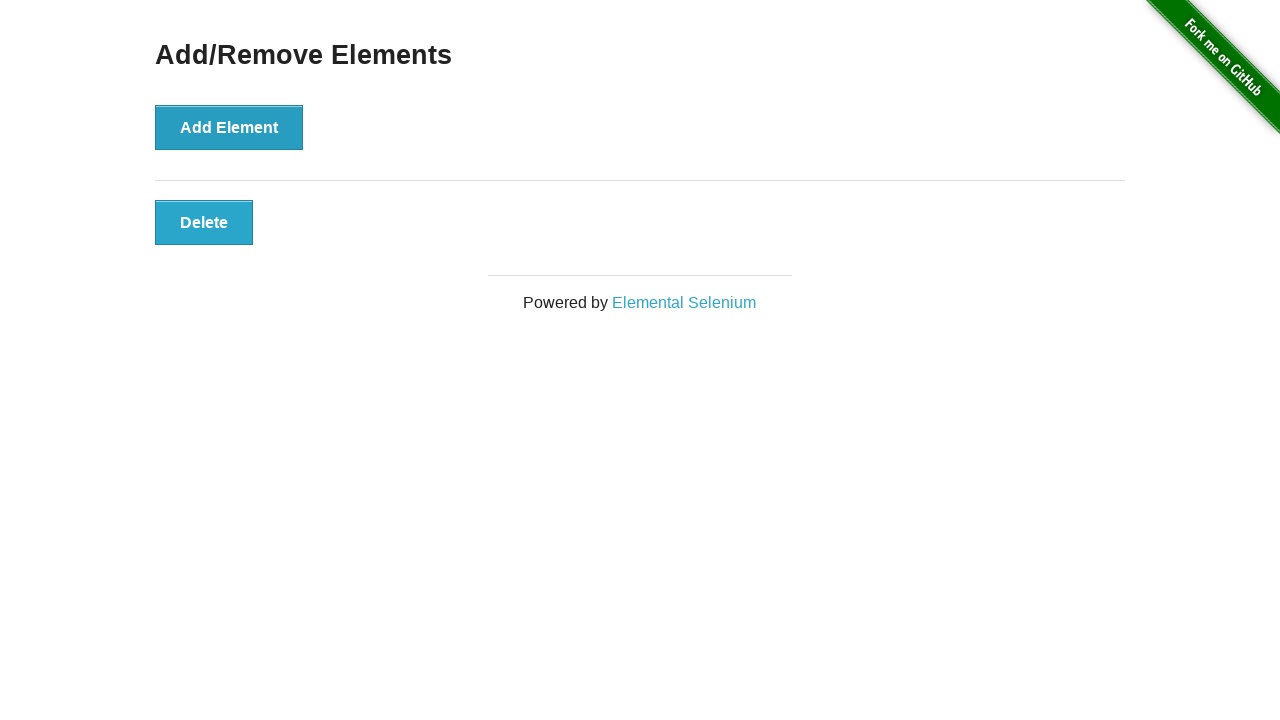

Clicked 'Add Element' button (2nd time) at (229, 127) on xpath=//*[@id='content']/div/button
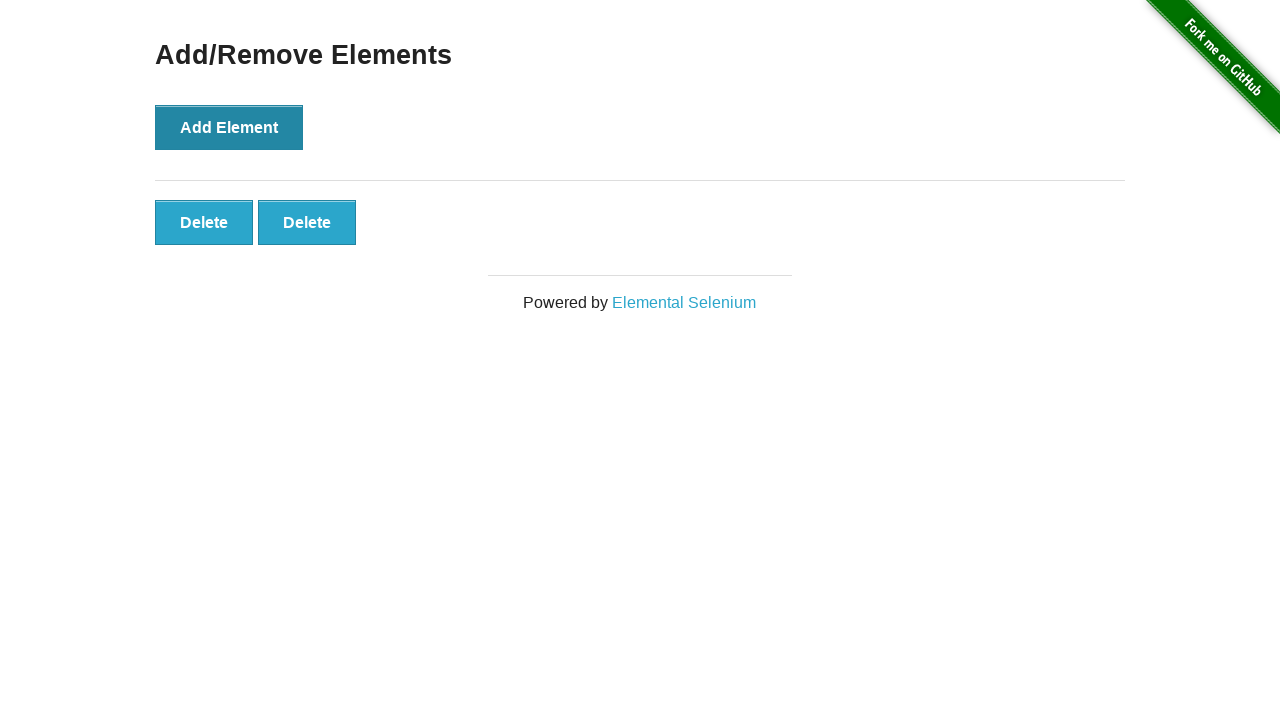

Clicked 'Add Element' button (3rd time) at (229, 127) on xpath=//*[@id='content']/div/button
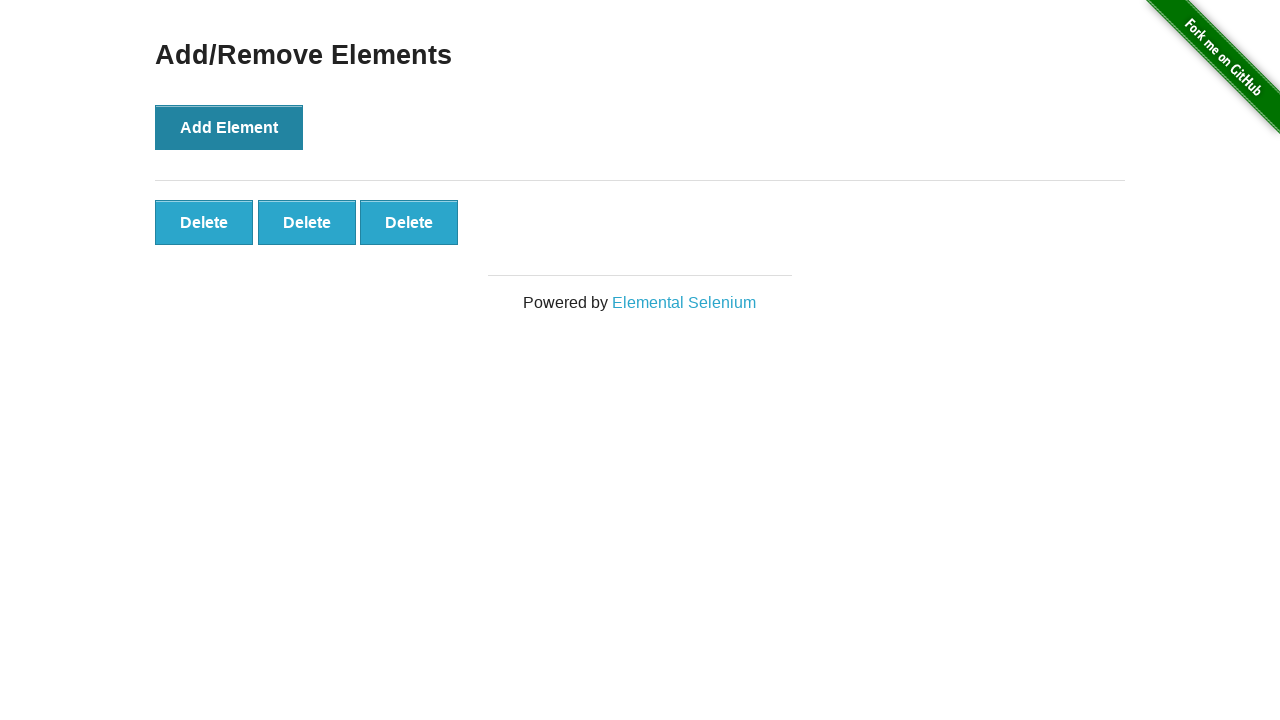

Located all delete buttons that were created
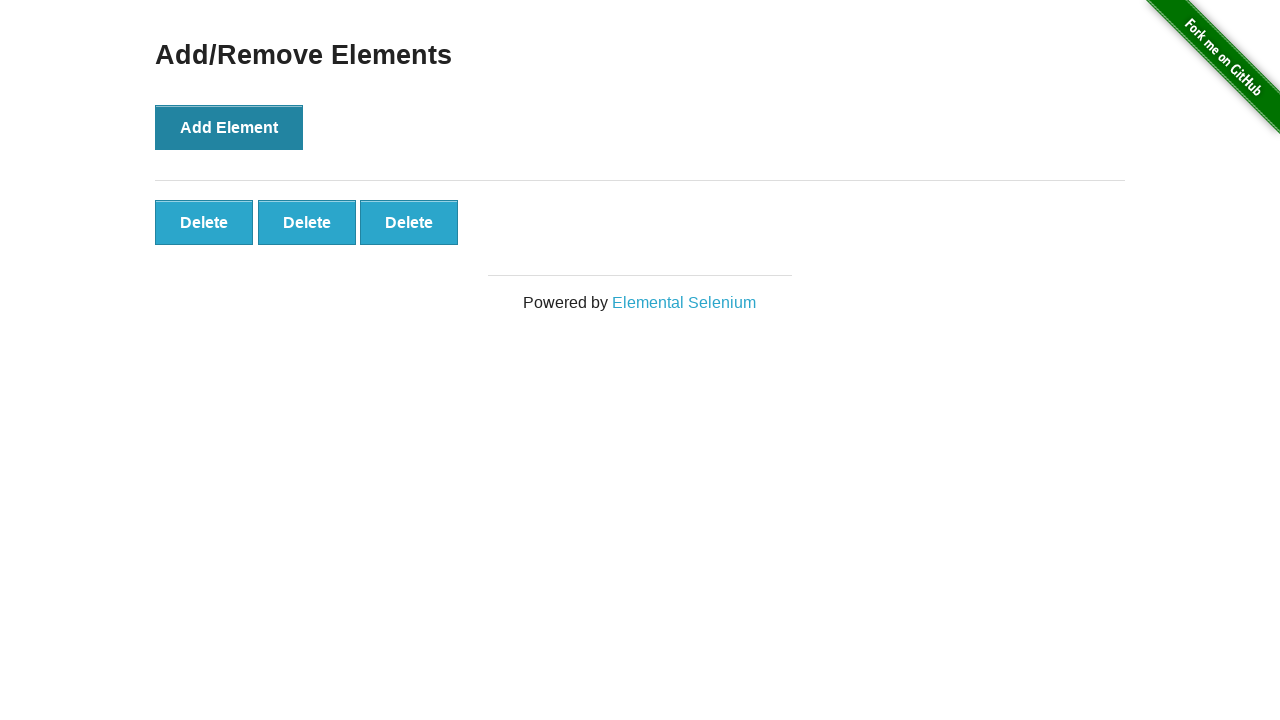

Clicked the first delete button at (204, 222) on xpath=//button[@class='added-manually' and @onclick='deleteElement()'] >> nth=0
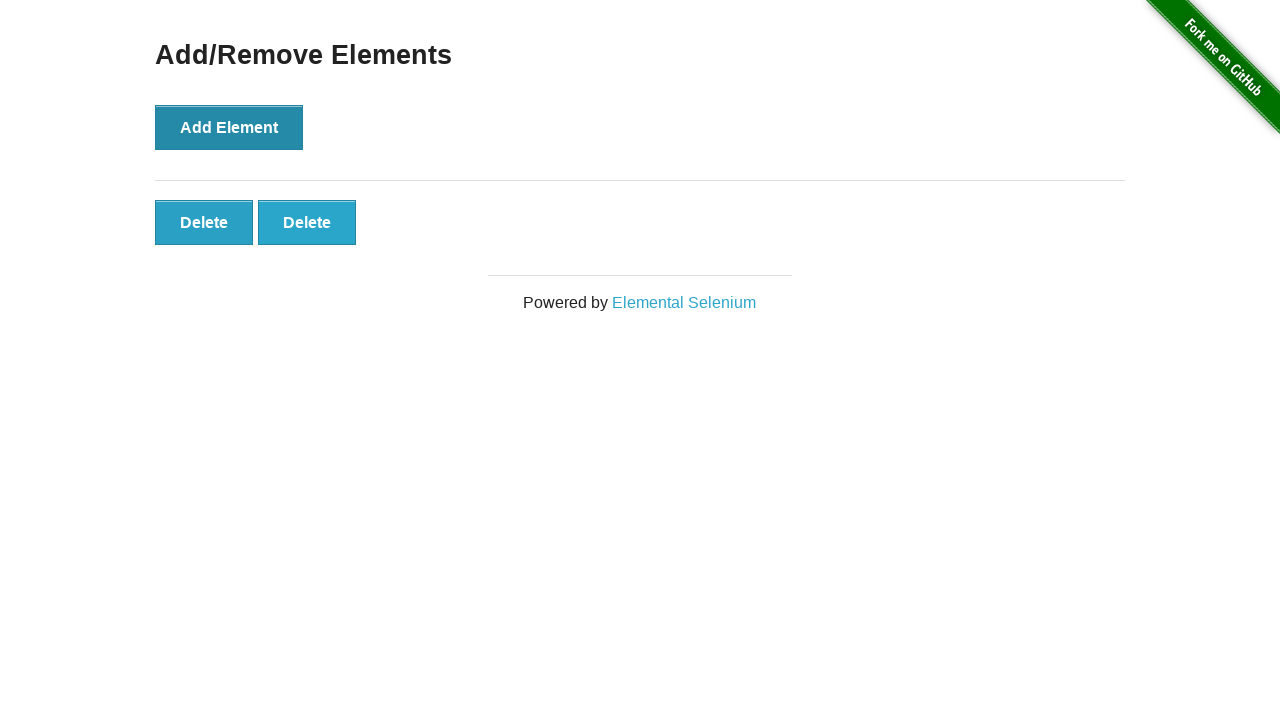

Verified remaining delete buttons - count: 2
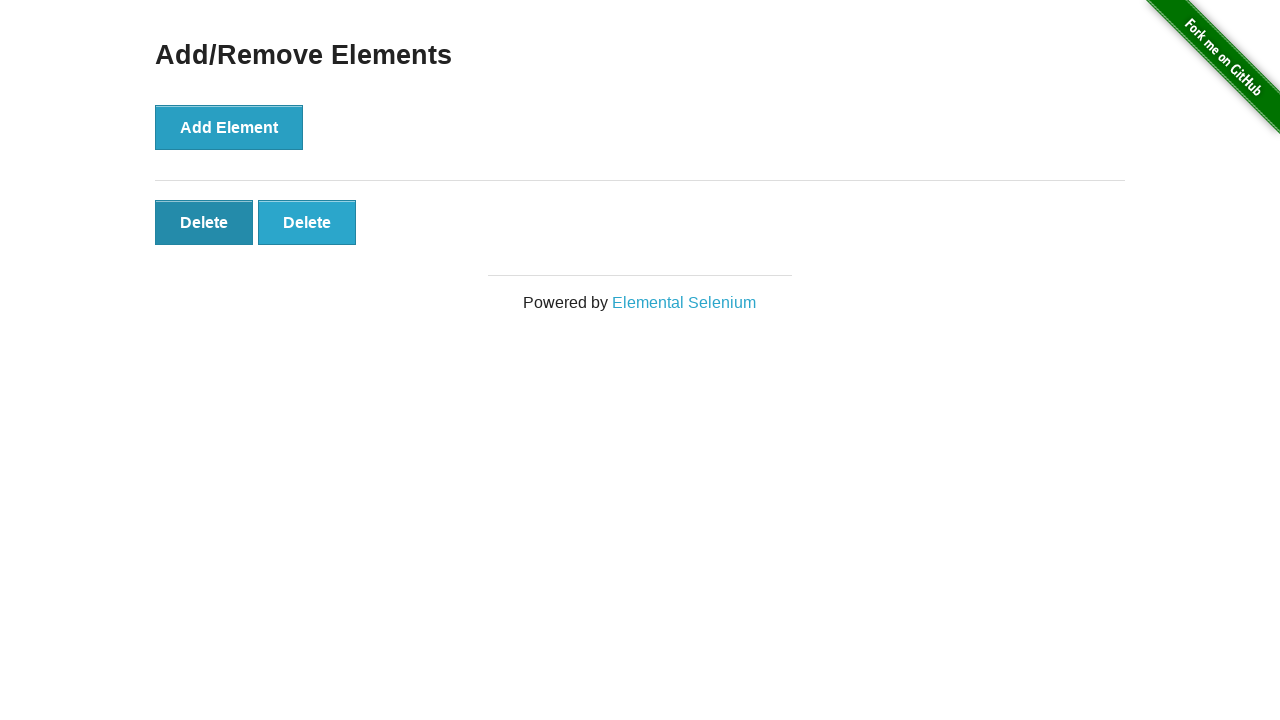

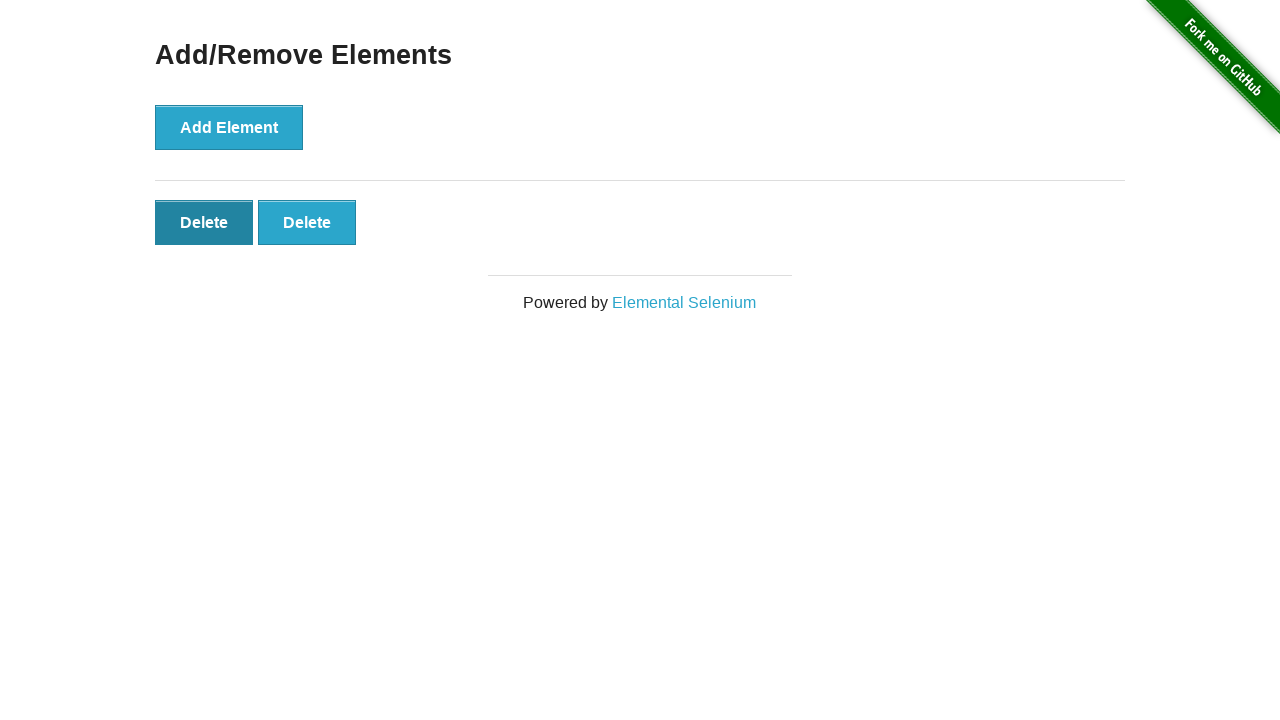